Navigates to a Twitch streamer's page and checks if they are currently online by looking for offline status elements

Starting URL: https://www.twitch.tv/ninja

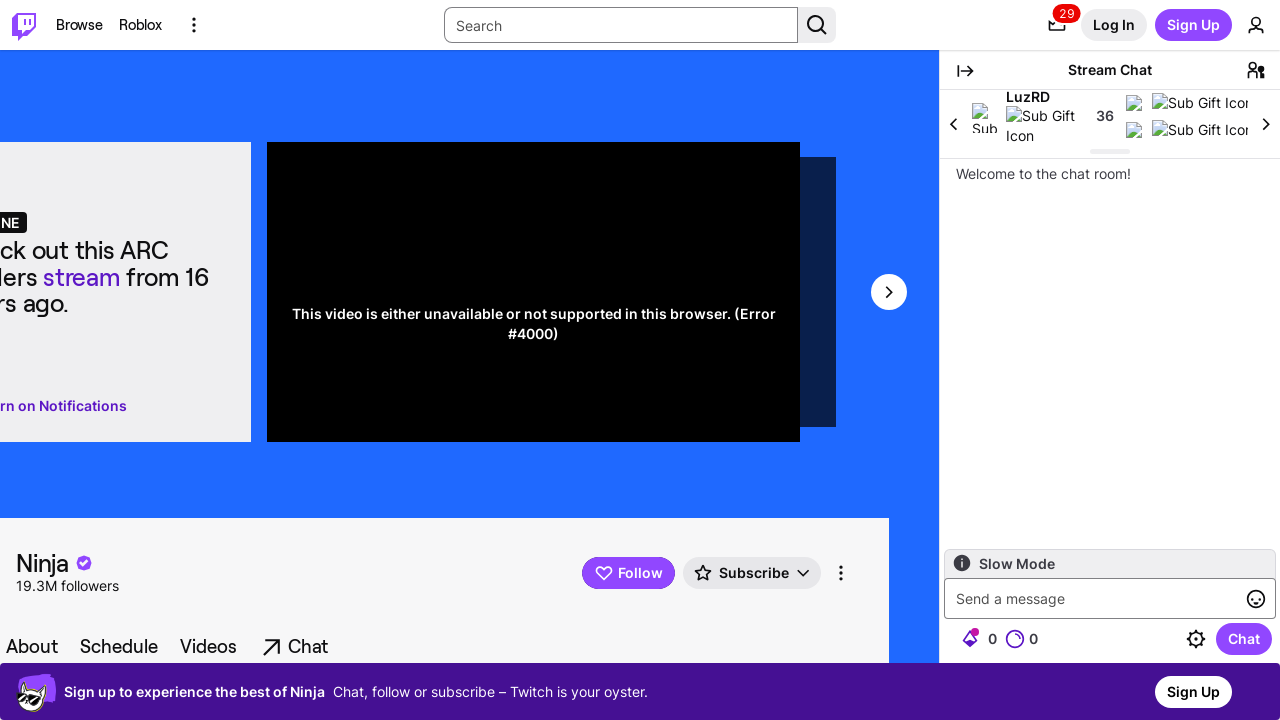

Navigated to Twitch streamer page (ninja)
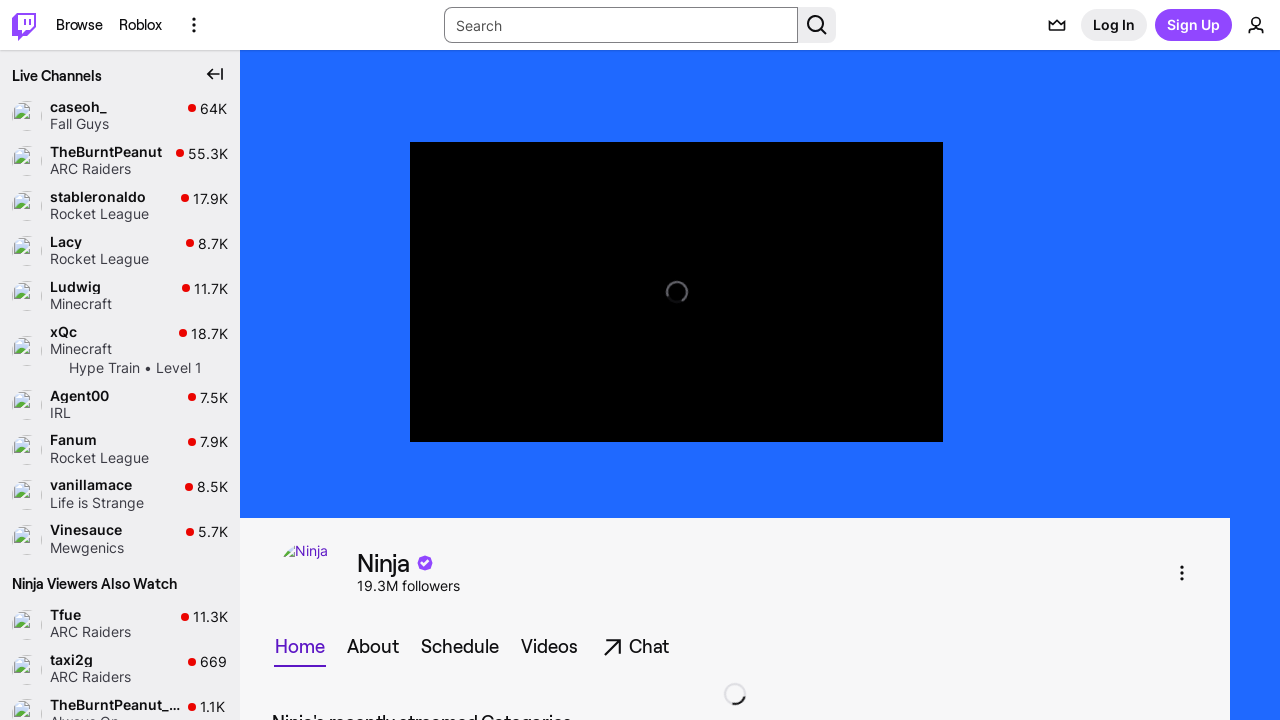

Located offline status element
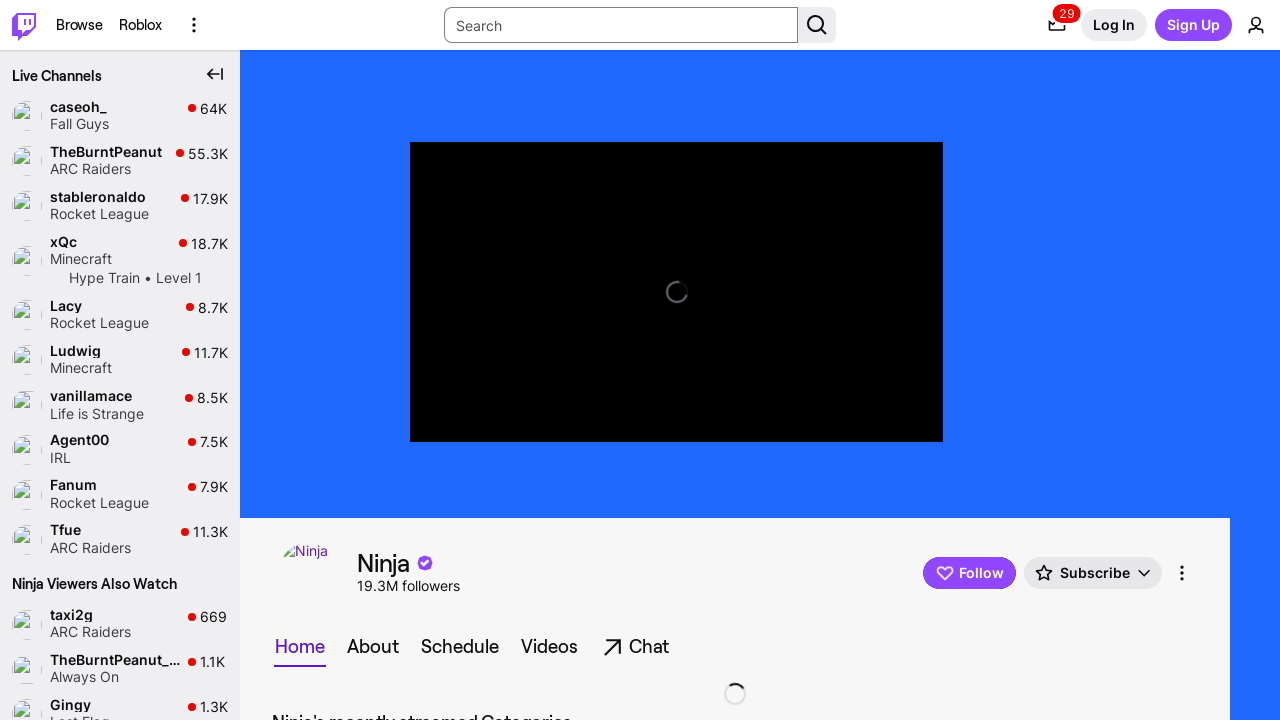

Confirmed streamer appears to be online
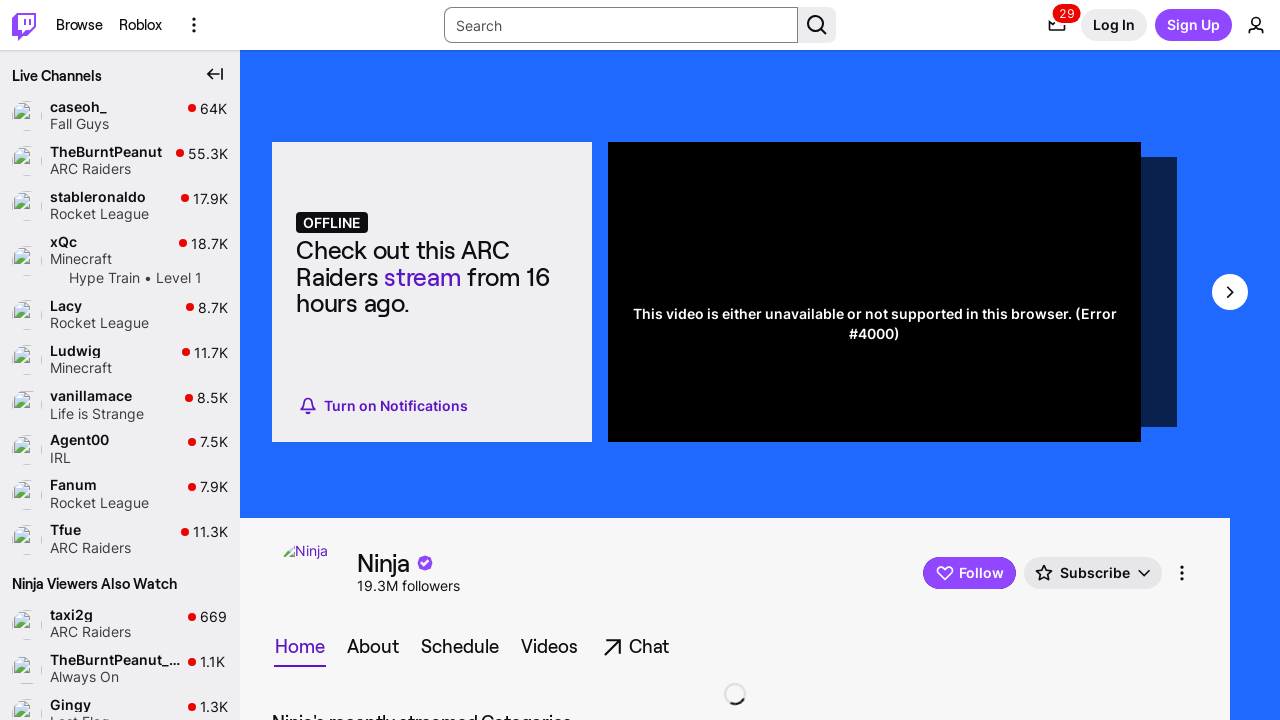

Waited 2 seconds for page to fully load
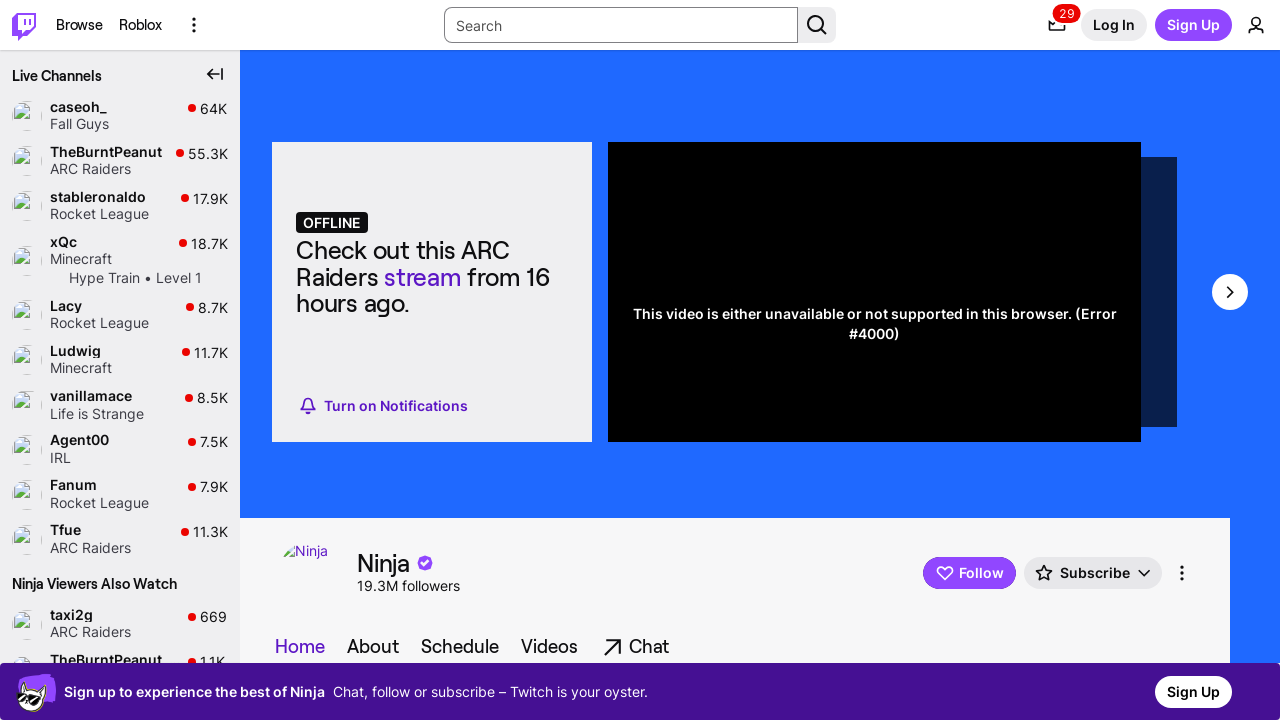

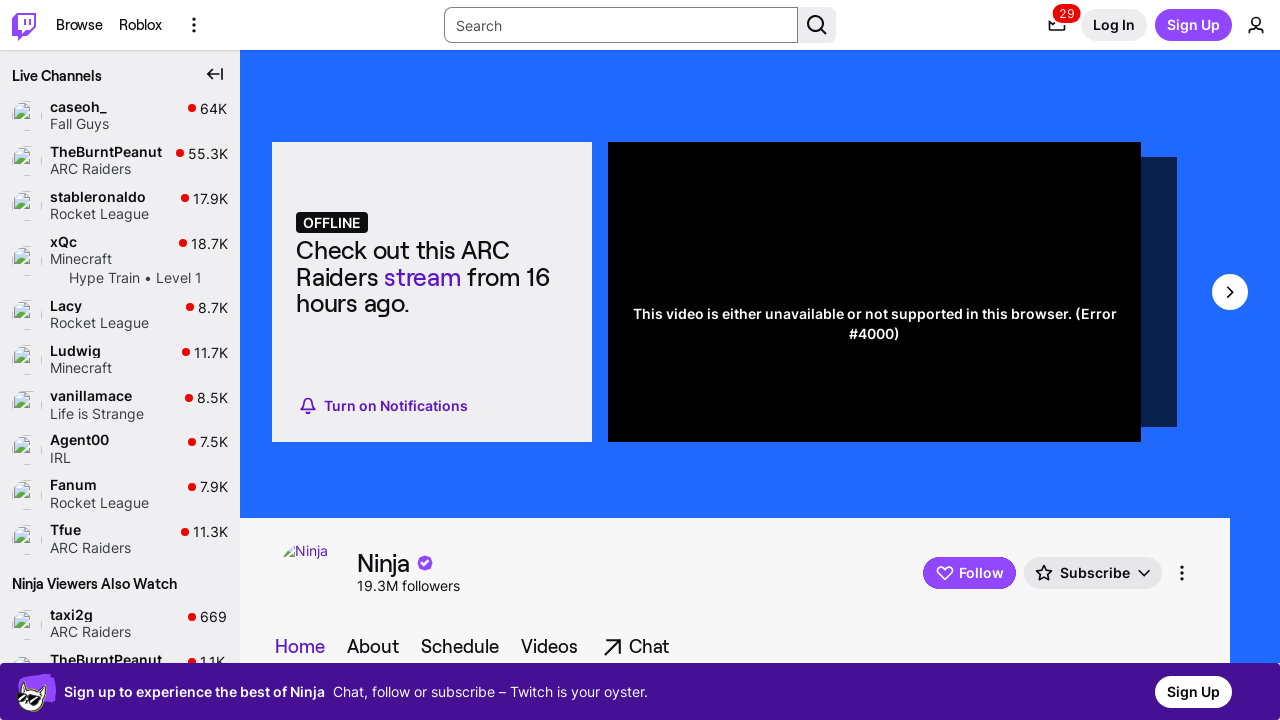